Tests the sign-in page navigation and email input for account creation by clicking Sign In button, entering an email address, and clicking Create an account

Starting URL: https://hotel-testlab.coderslab.pl/en/

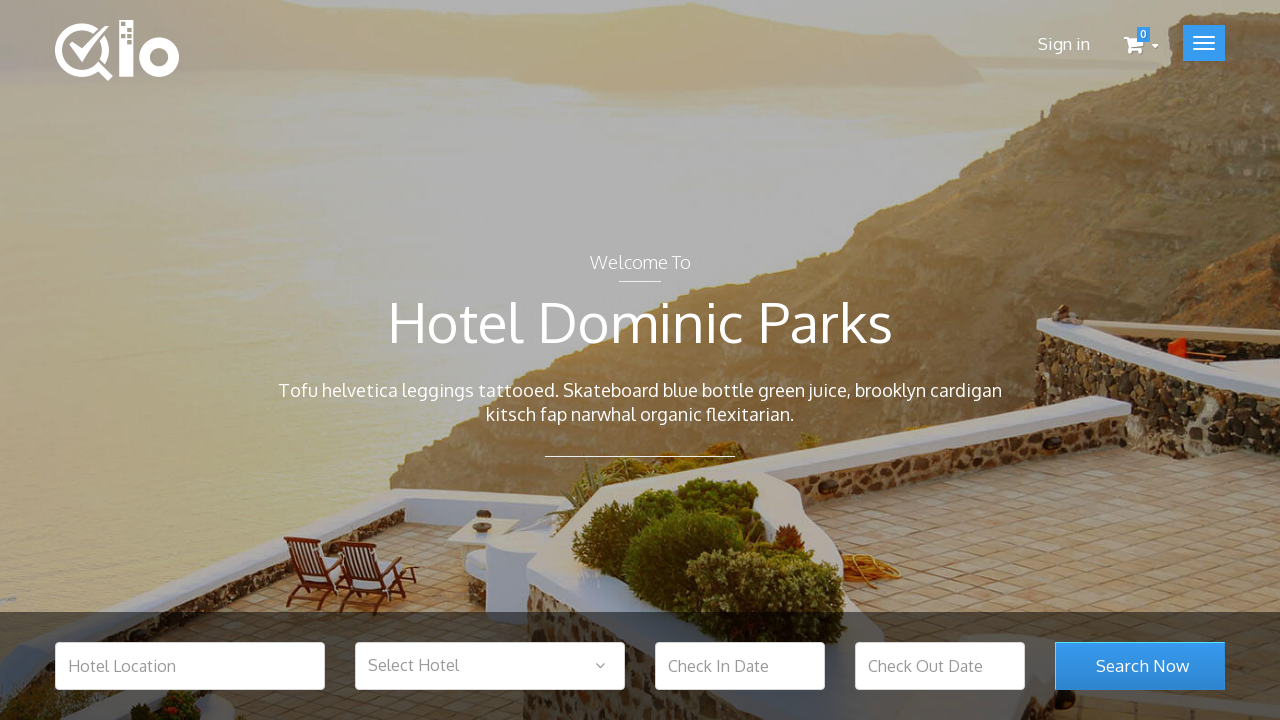

Clicked Sign In button using class name at (1064, 44) on .user_login
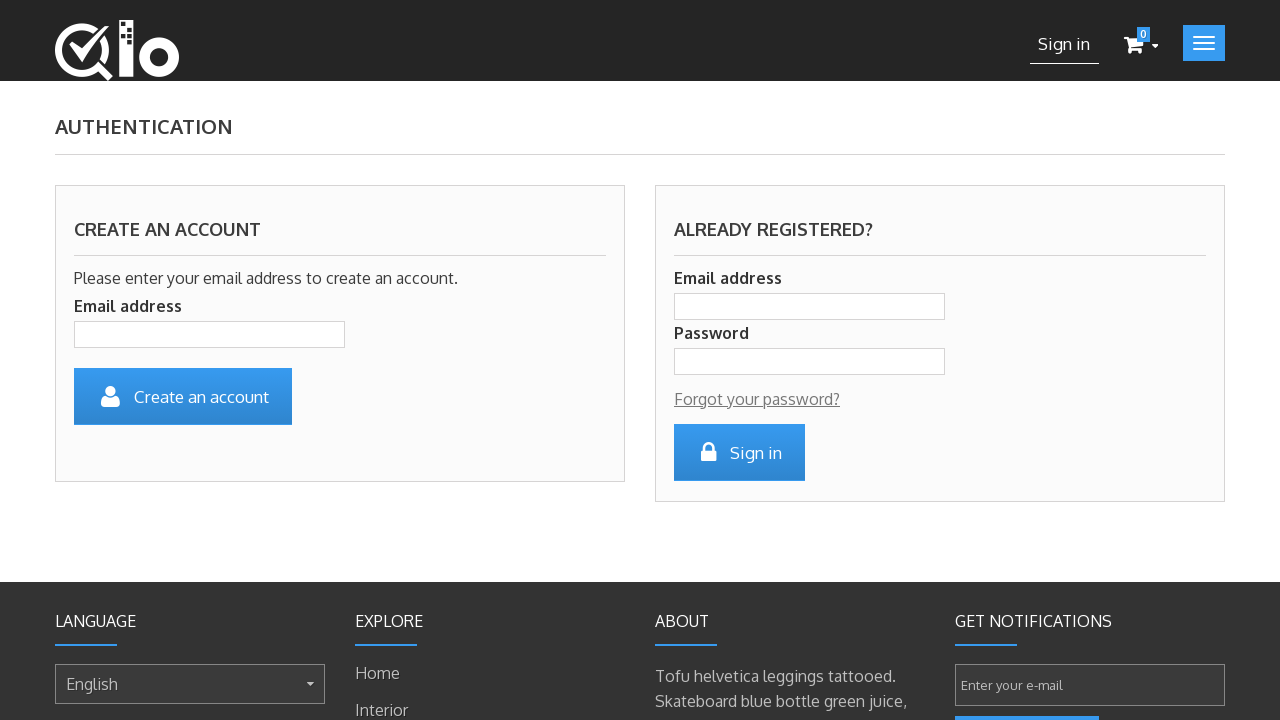

Filled email field with generated email: ab1772027565519@test.com on .account_input
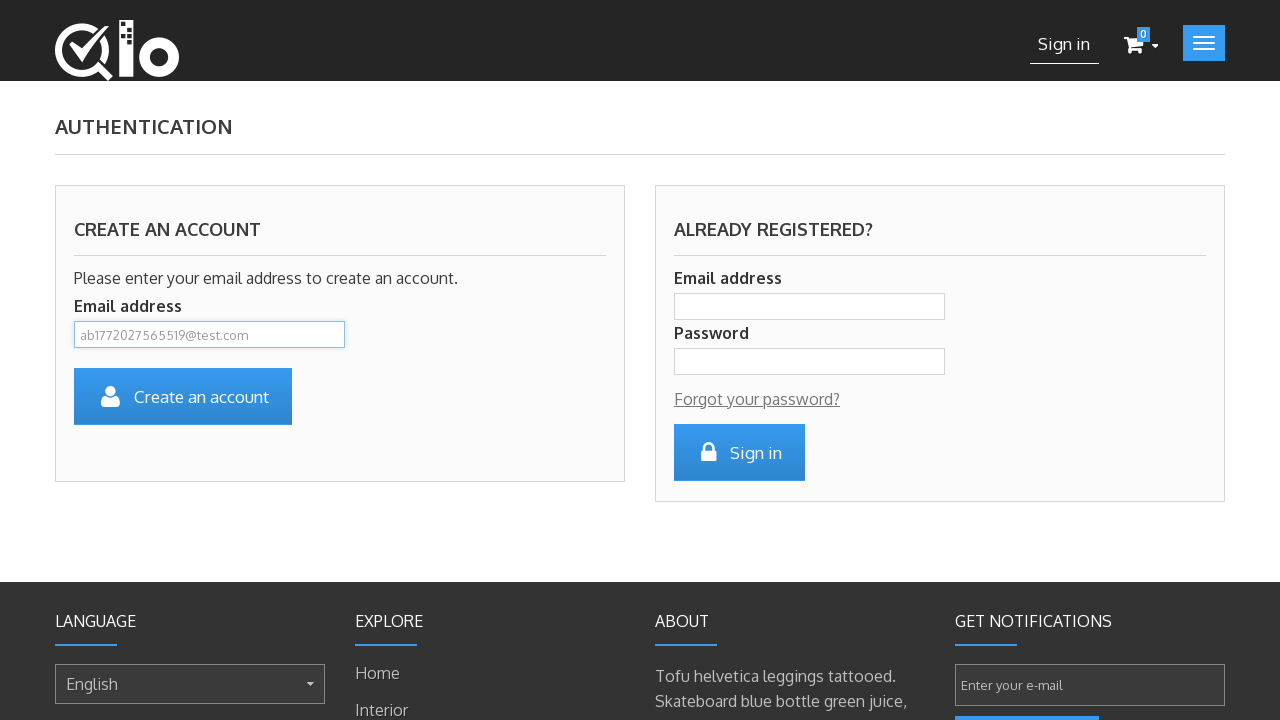

Clicked Create an account button at (183, 396) on #SubmitCreate
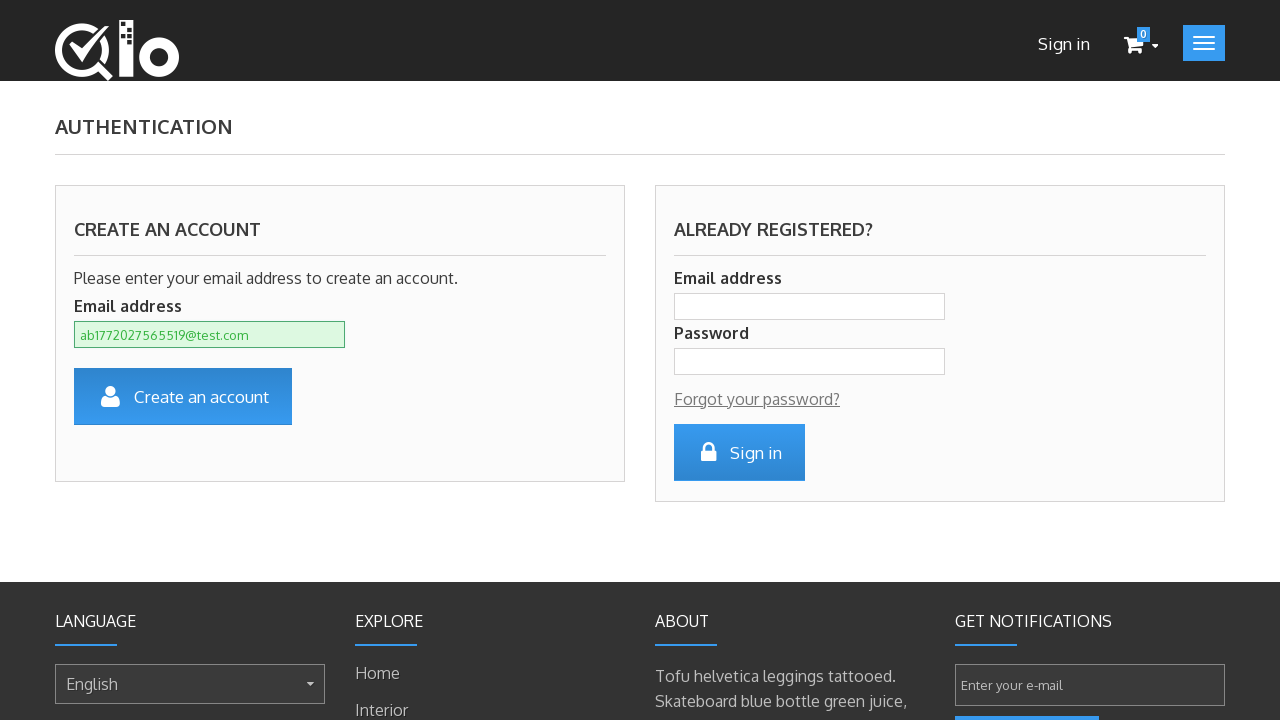

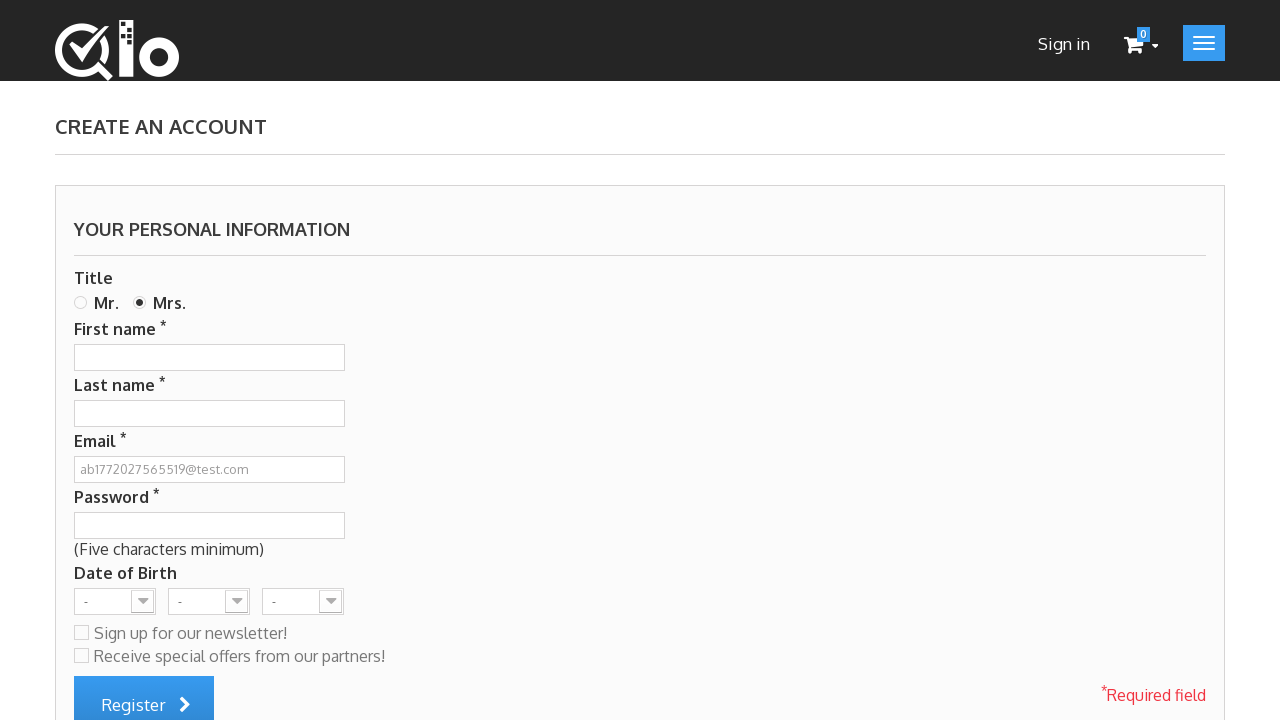